Tests multiple window handling by opening three new windows via links, switching between them, and closing each window

Starting URL: https://seleniumpractise.blogspot.com/2017/07/multiple-window-examples.html

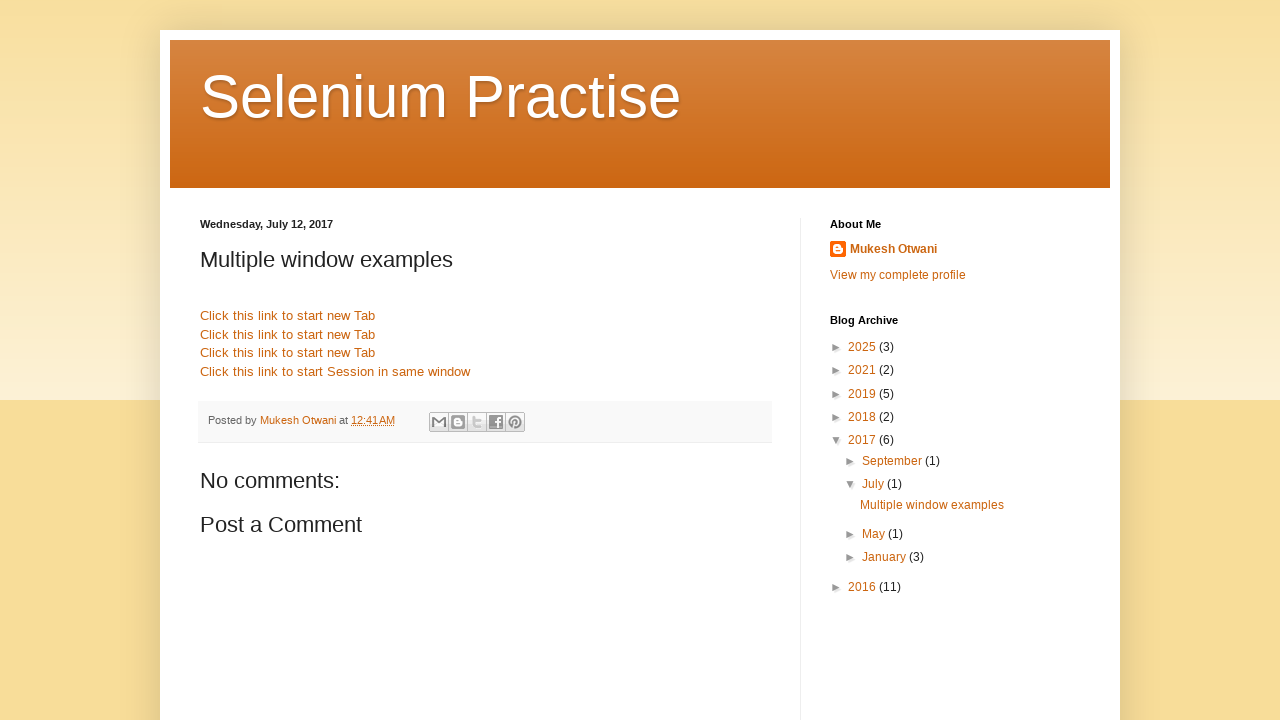

Stored reference to main page
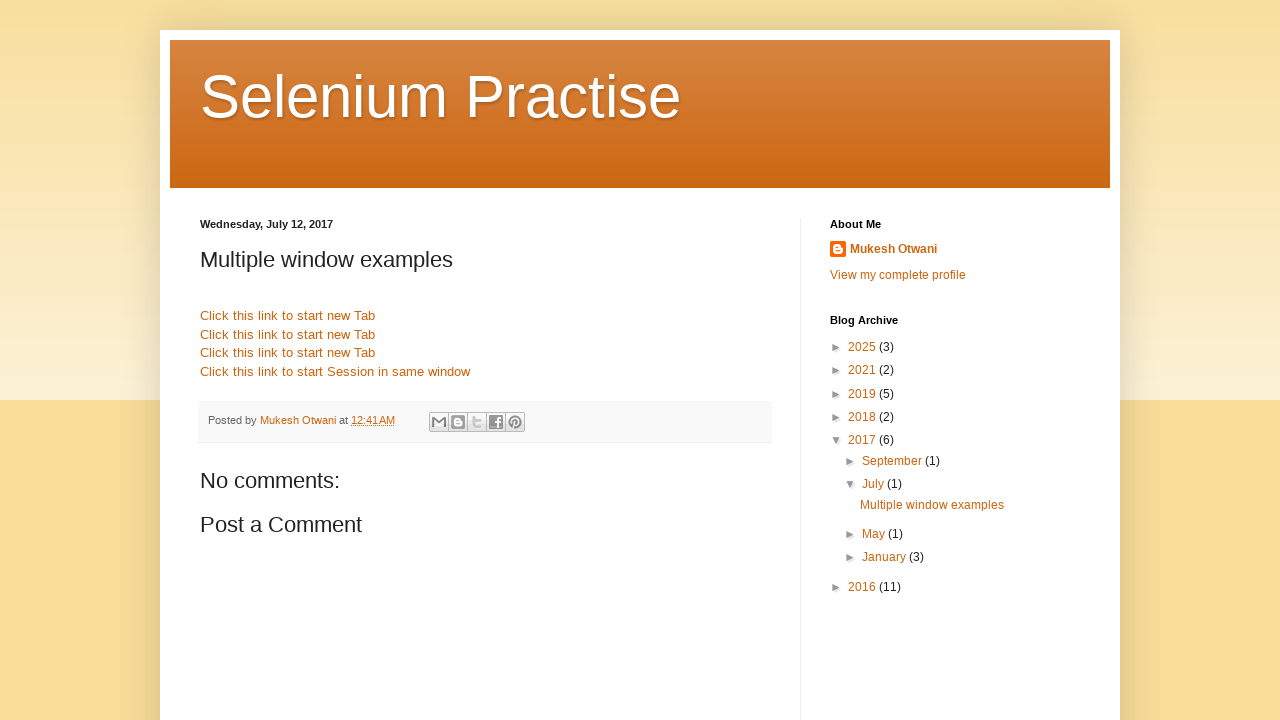

Clicked first link and opened new window at (288, 316) on (//a[@name='link1'])[1]
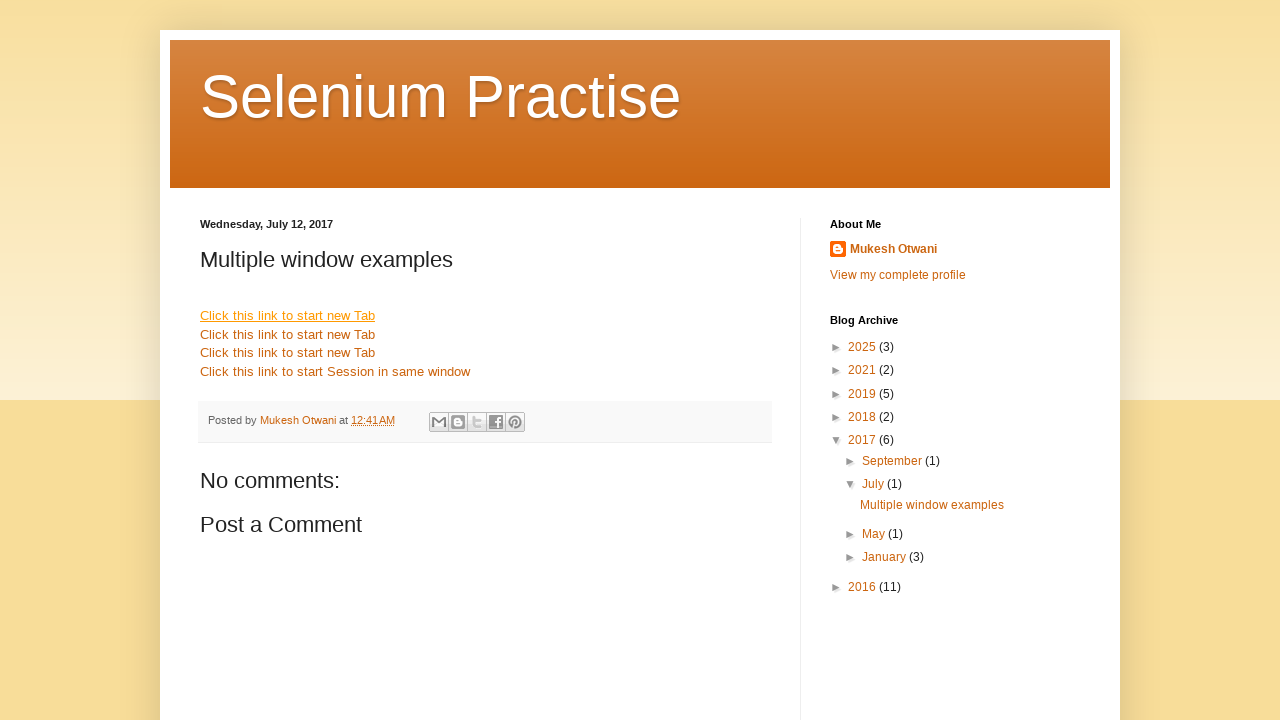

Clicked second link and opened another new window at (288, 334) on (//a[@name='link1'])[2]
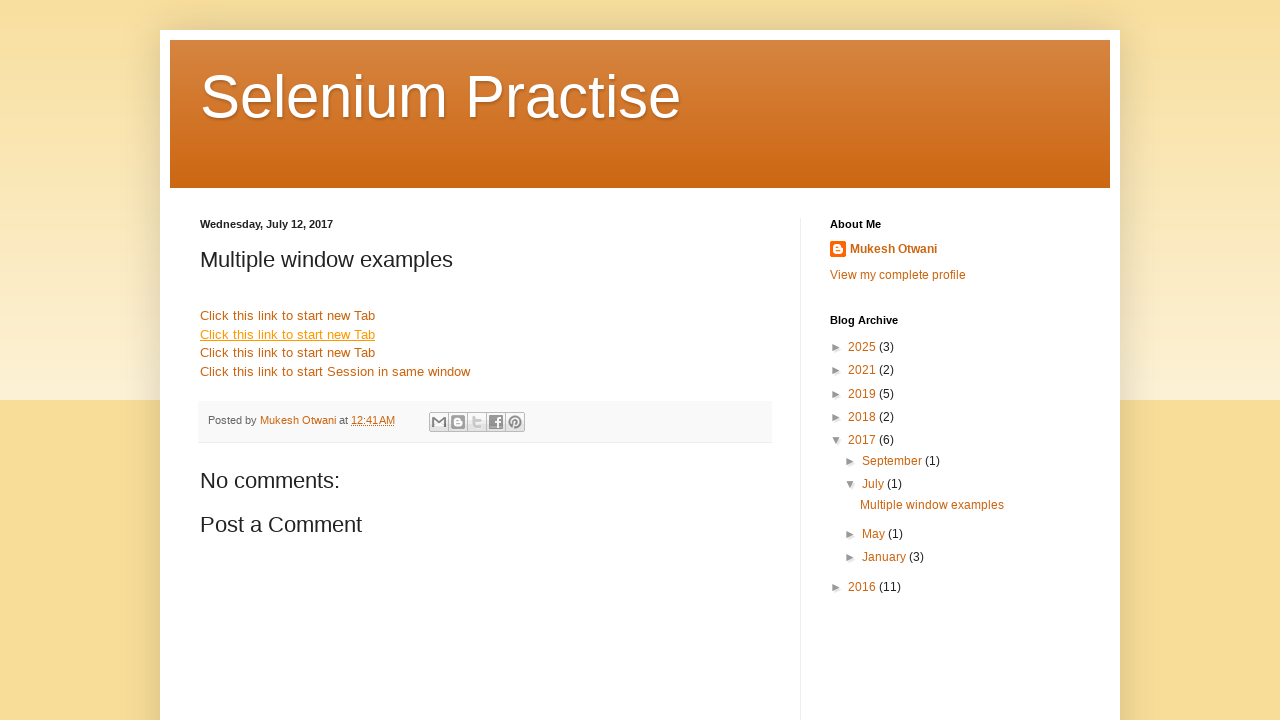

Clicked third link and opened another new window at (288, 353) on (//a[@name='link1'])[3]
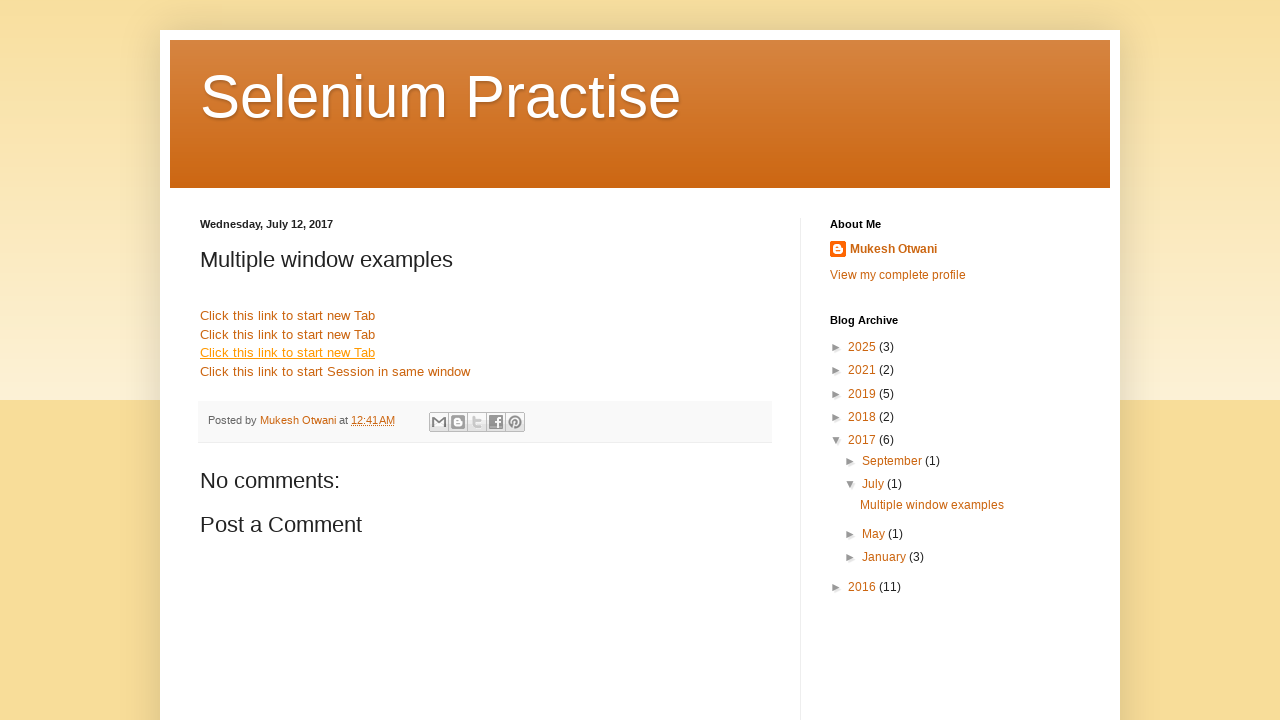

Closed first opened window
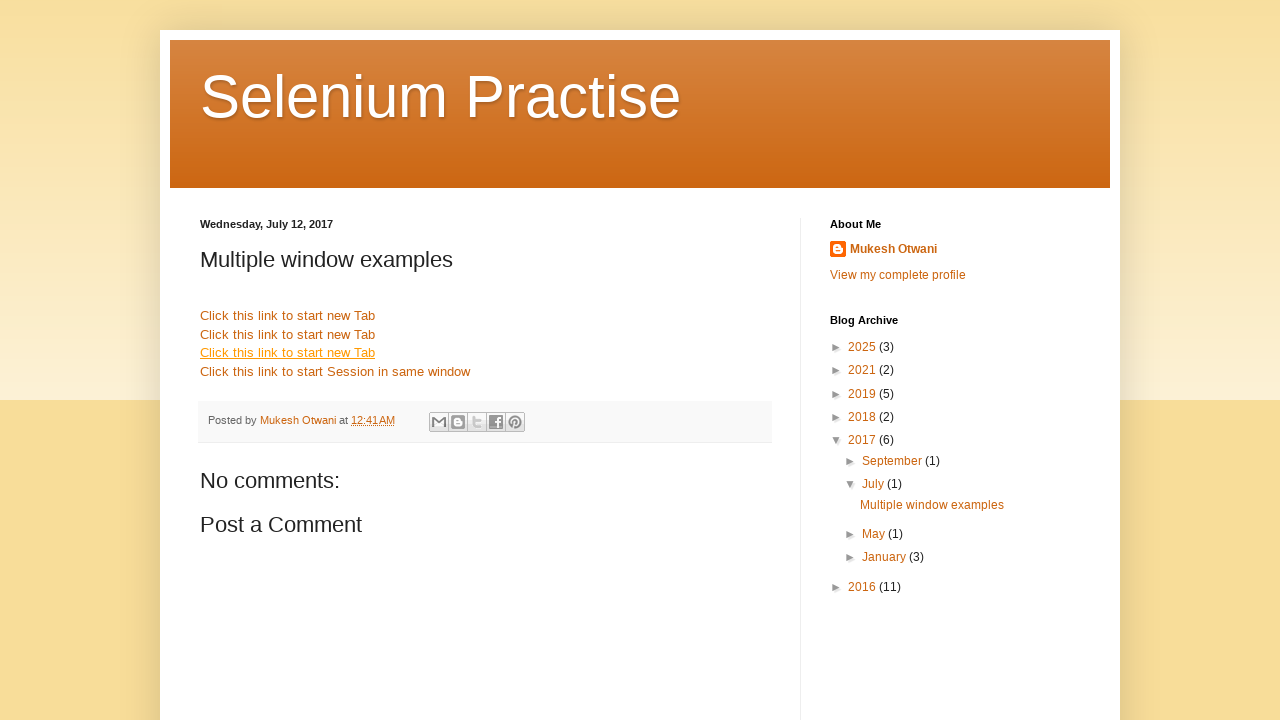

Closed second opened window
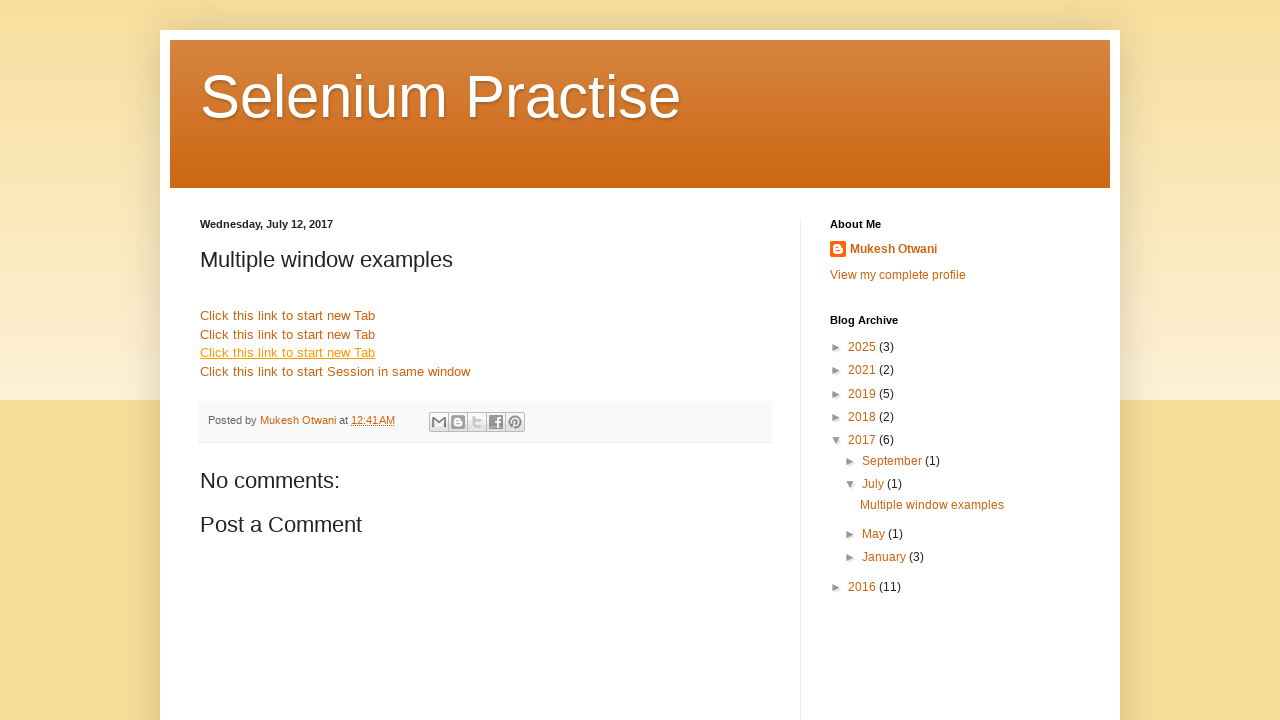

Closed third opened window
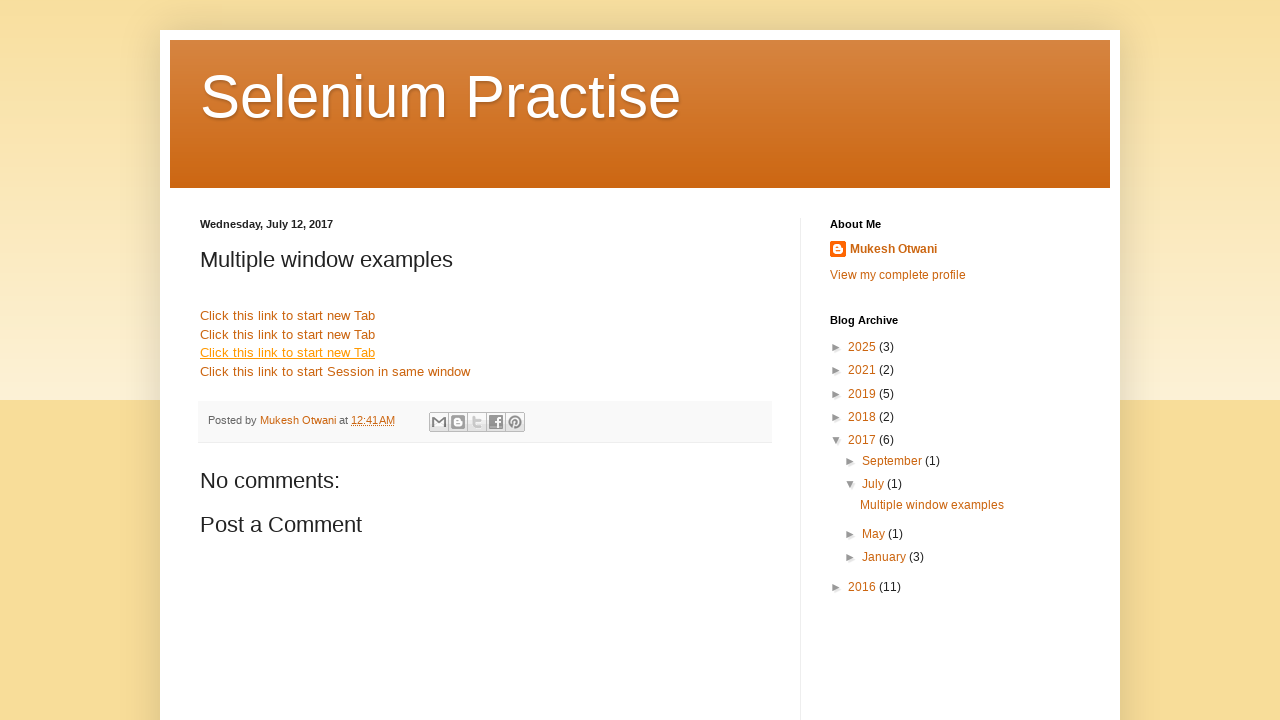

Retrieved parent window title: Selenium Practise: Multiple window examples
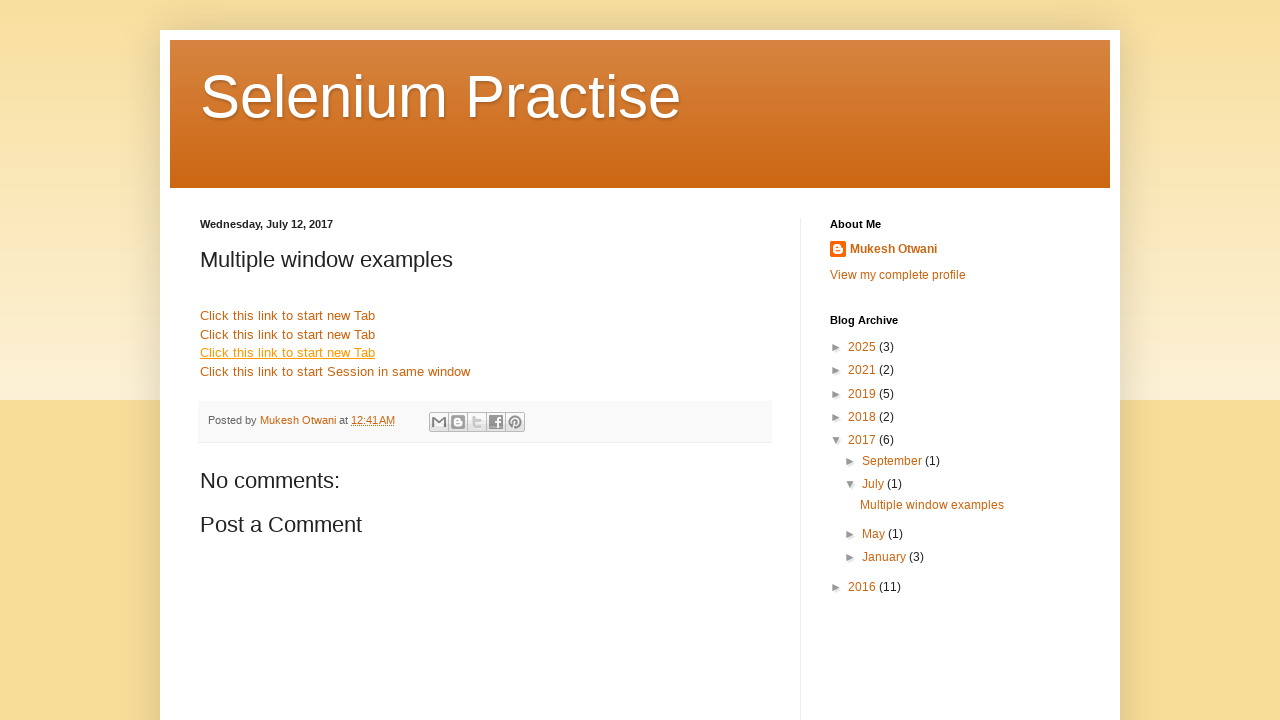

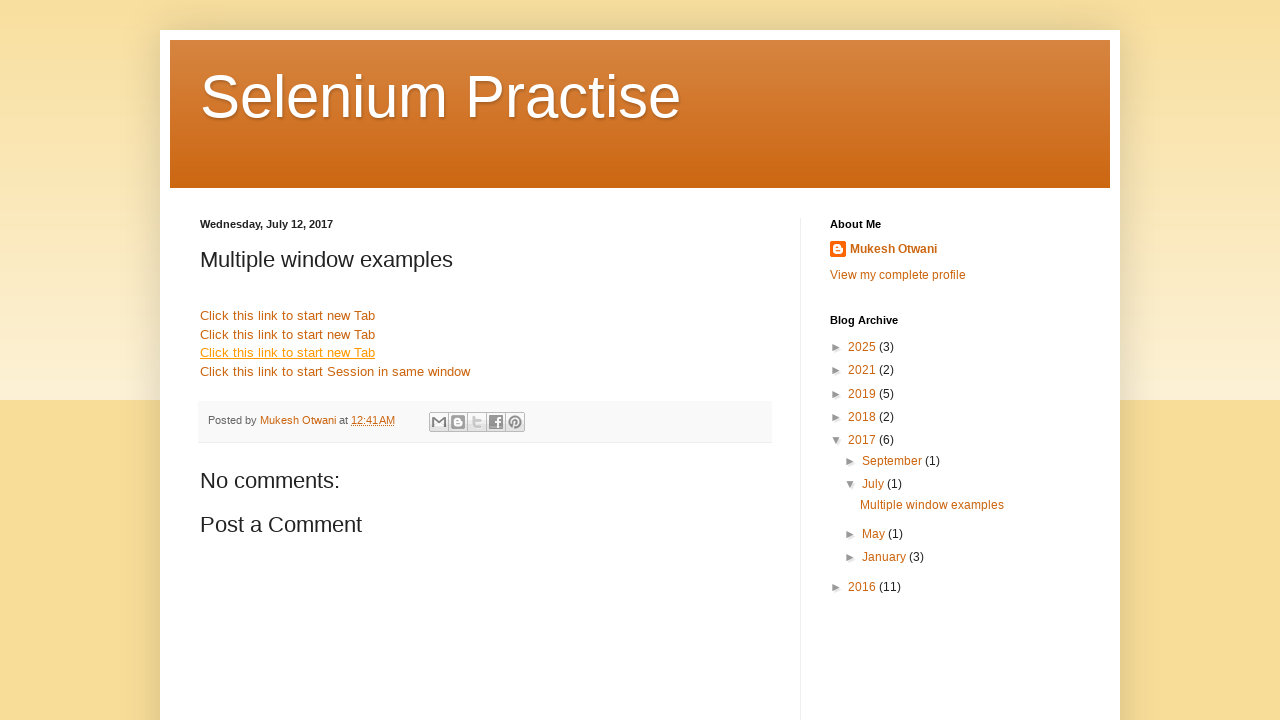